Tests JavaScript alert handling by clicking a button that triggers a JS alert, accepting the alert, and verifying the result message is displayed correctly.

Starting URL: https://the-internet.herokuapp.com/javascript_alerts

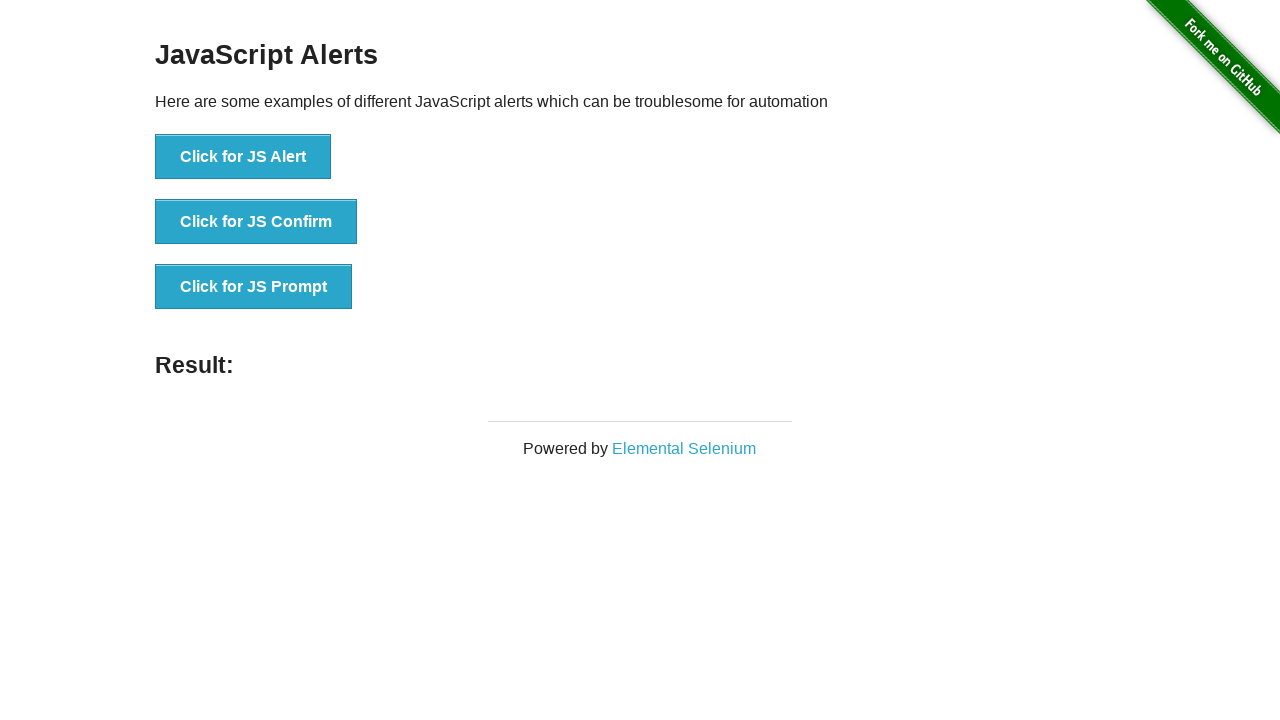

Clicked 'Click for JS Alert' button and accepted the JavaScript alert at (243, 157) on xpath=//button[text()='Click for JS Alert']
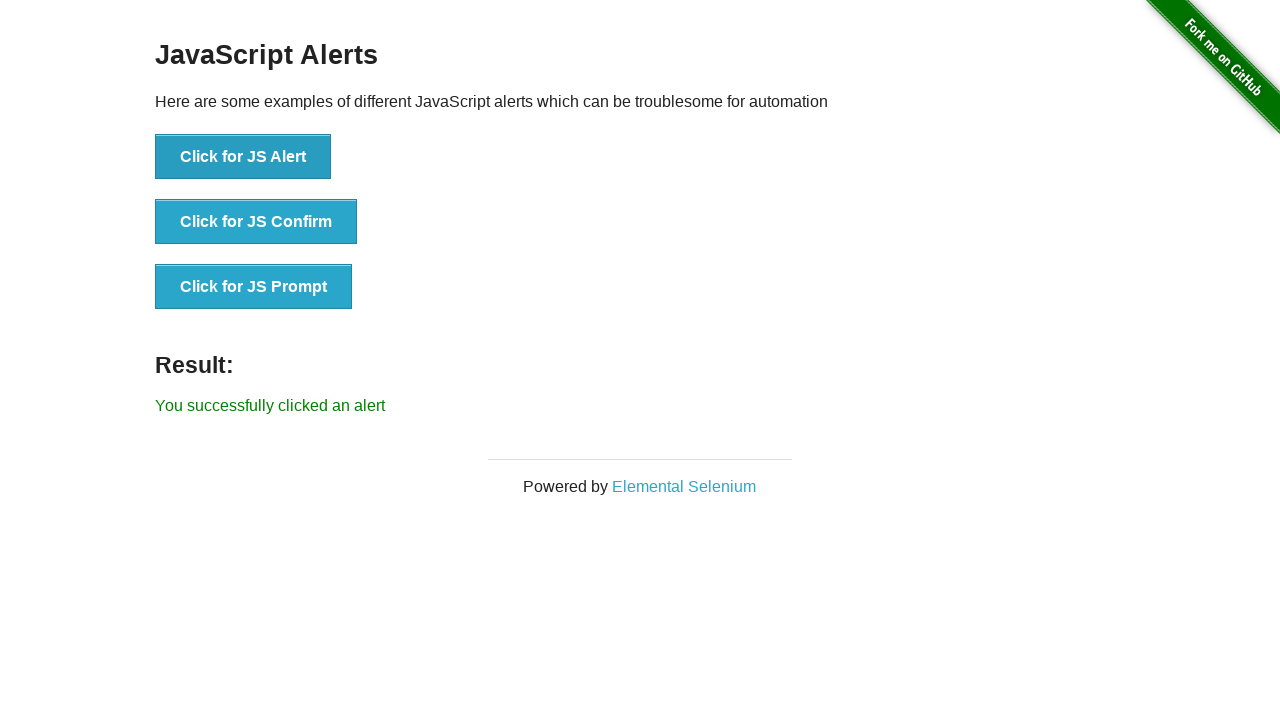

Result message element loaded after alert was accepted
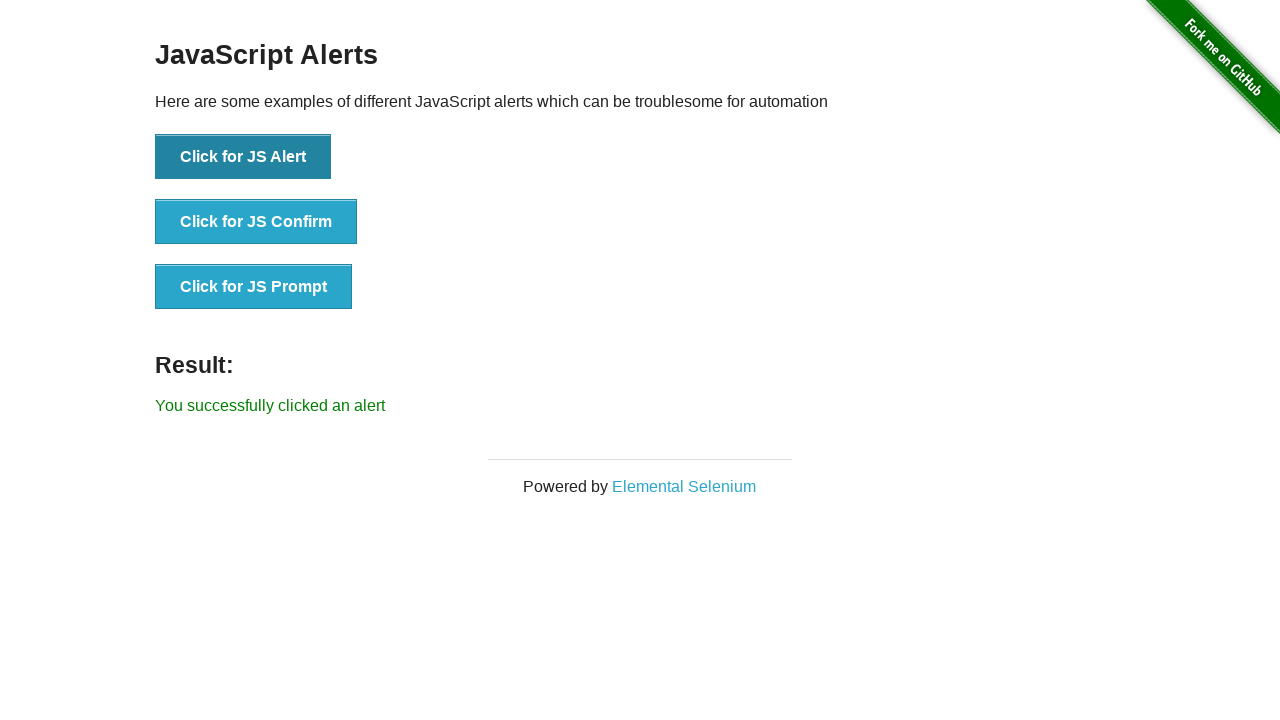

Verified result message displays 'You successfully clicked an alert'
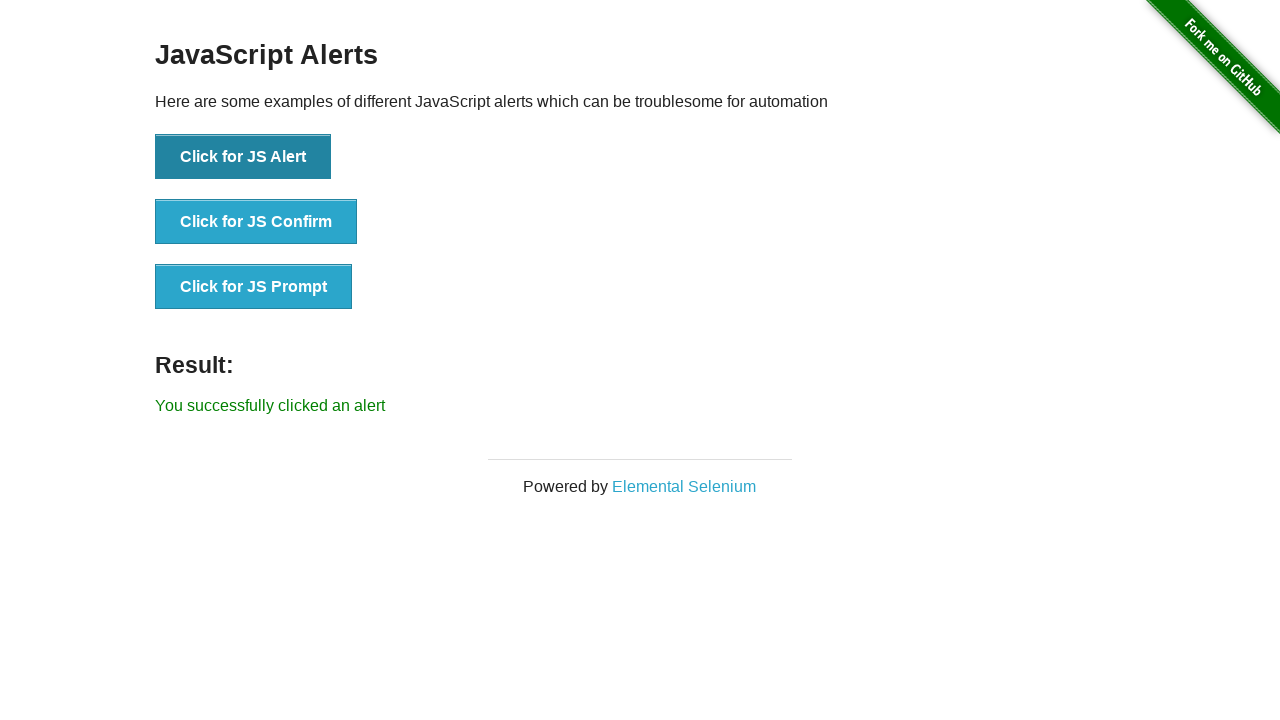

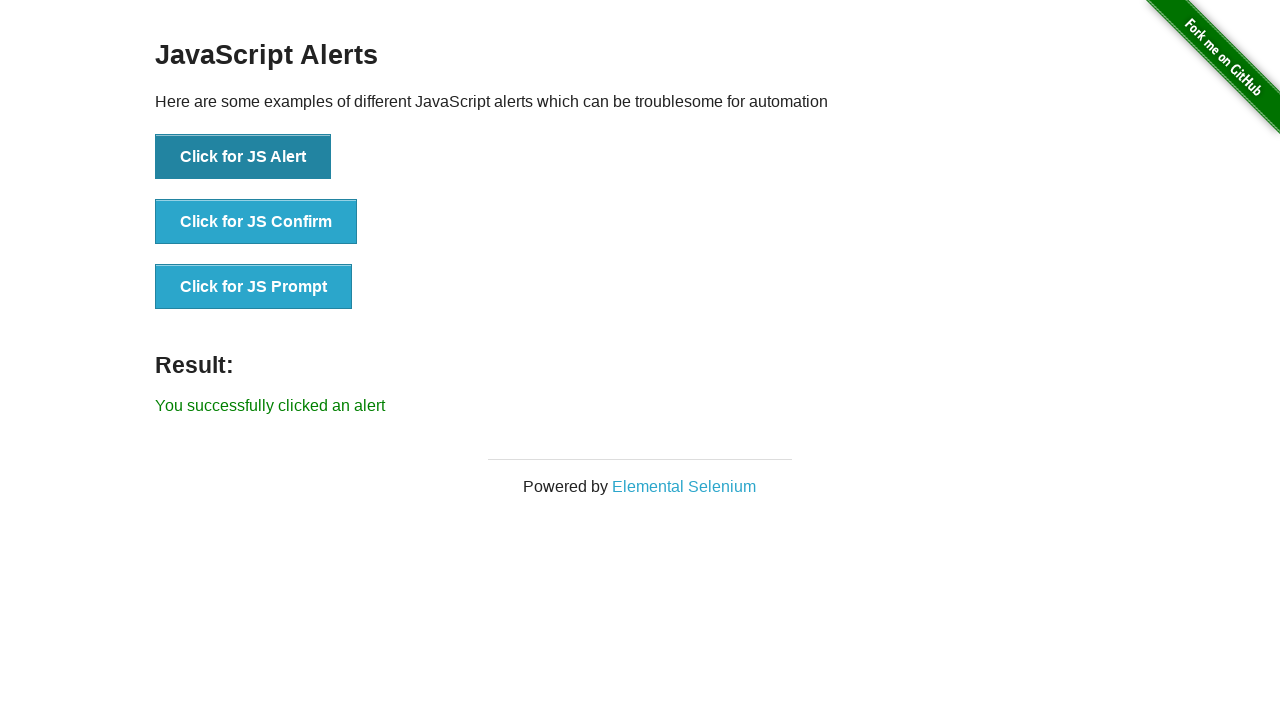